Tests table interaction on an automation practice page by verifying the table structure exists, including rows, columns, and specific row data elements.

Starting URL: https://rahulshettyacademy.com/AutomationPractice/

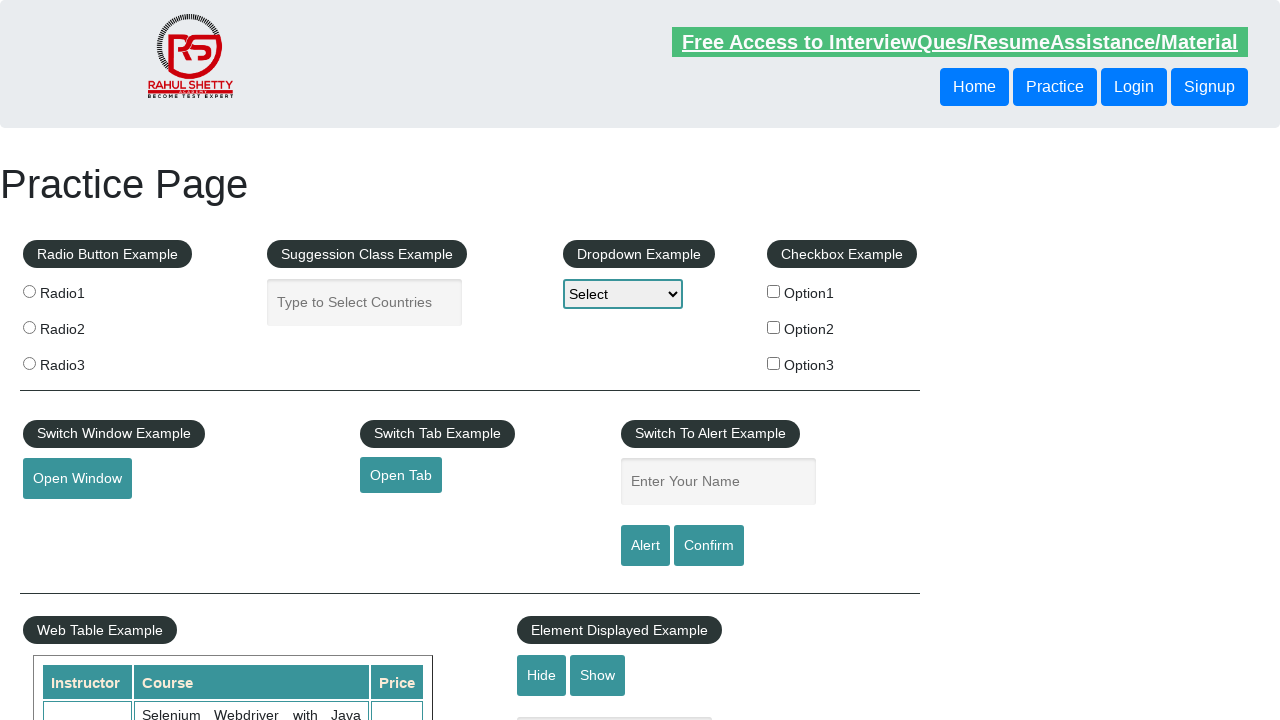

Waited for courses table to be visible
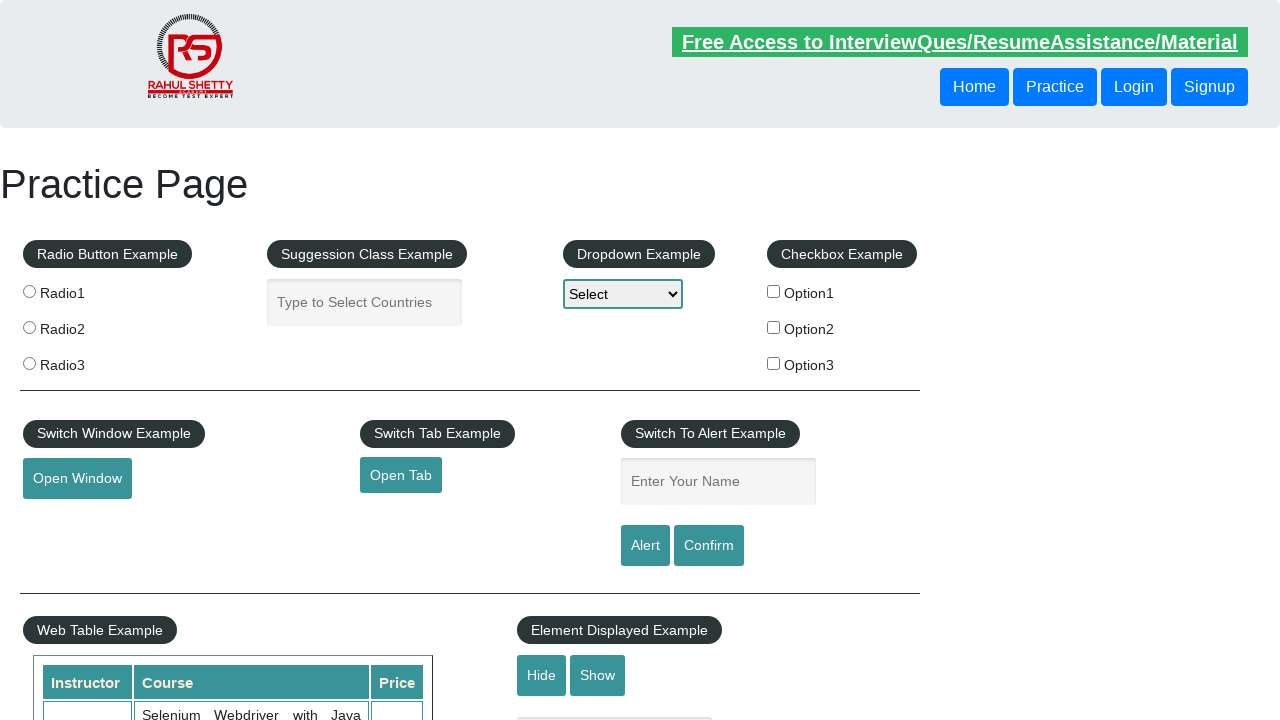

Verified table rows exist and first row is available
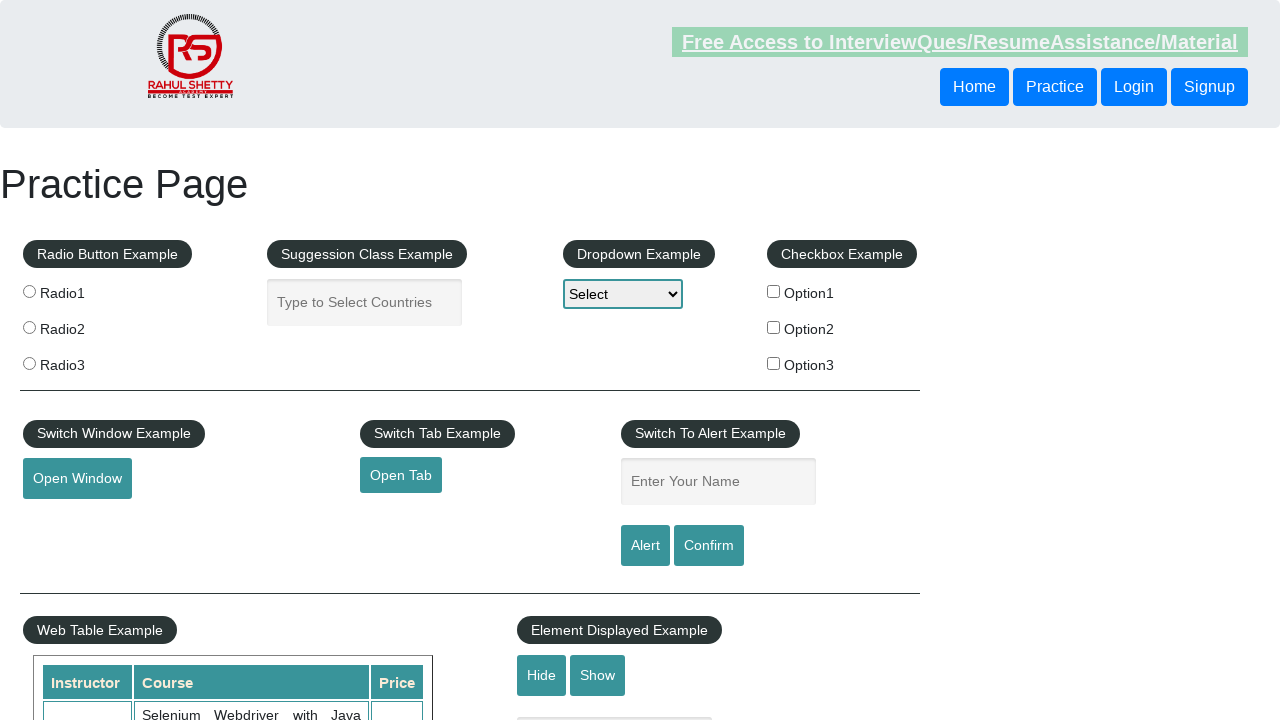

Verified table headers/columns exist and first header is available
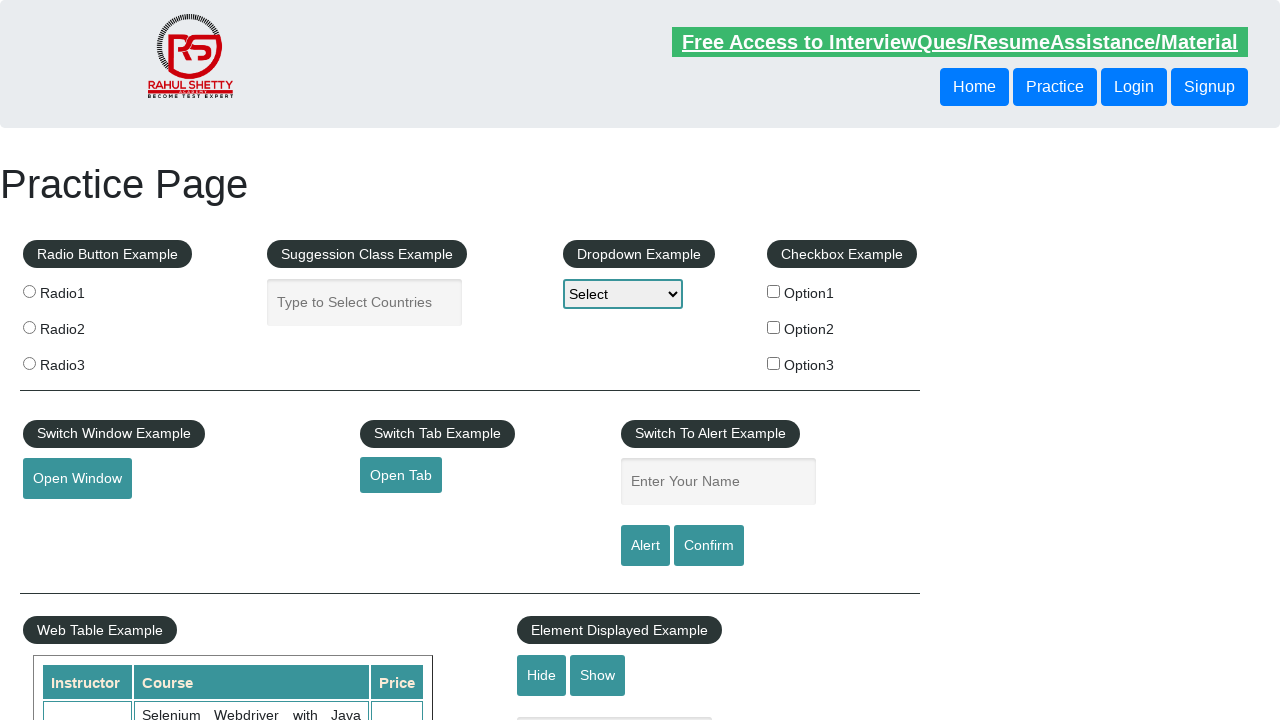

Verified data cells in row 2 (3rd row including header) exist and first cell is available
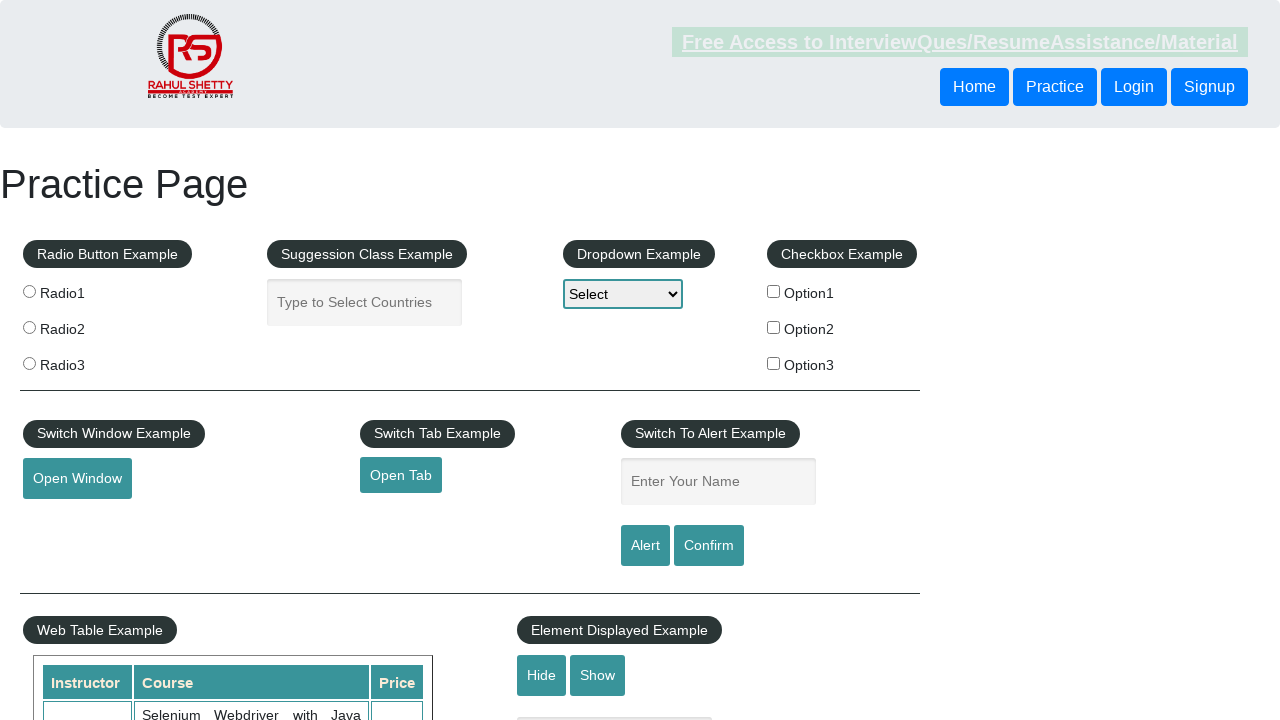

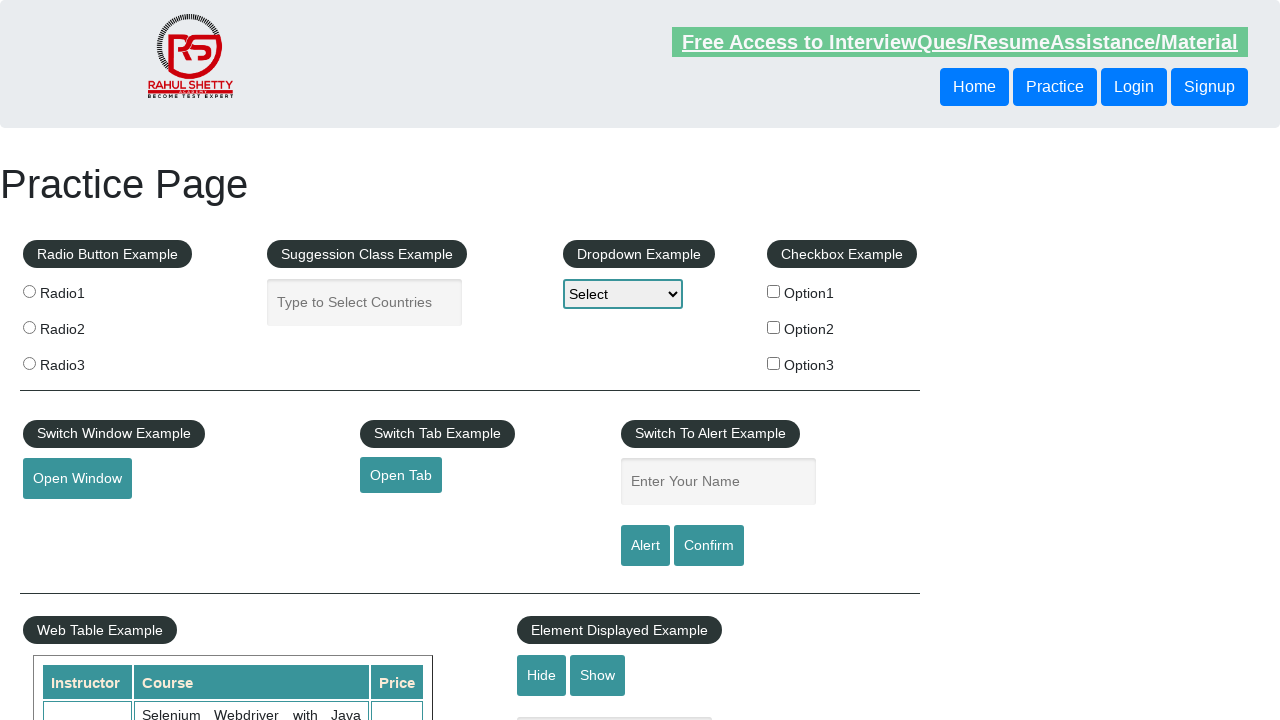